Tests multi-window handling by verifying page text and title, clicking a link to open a new window, switching to the new window to verify its title, then switching back to the original window and verifying its title.

Starting URL: https://the-internet.herokuapp.com/windows

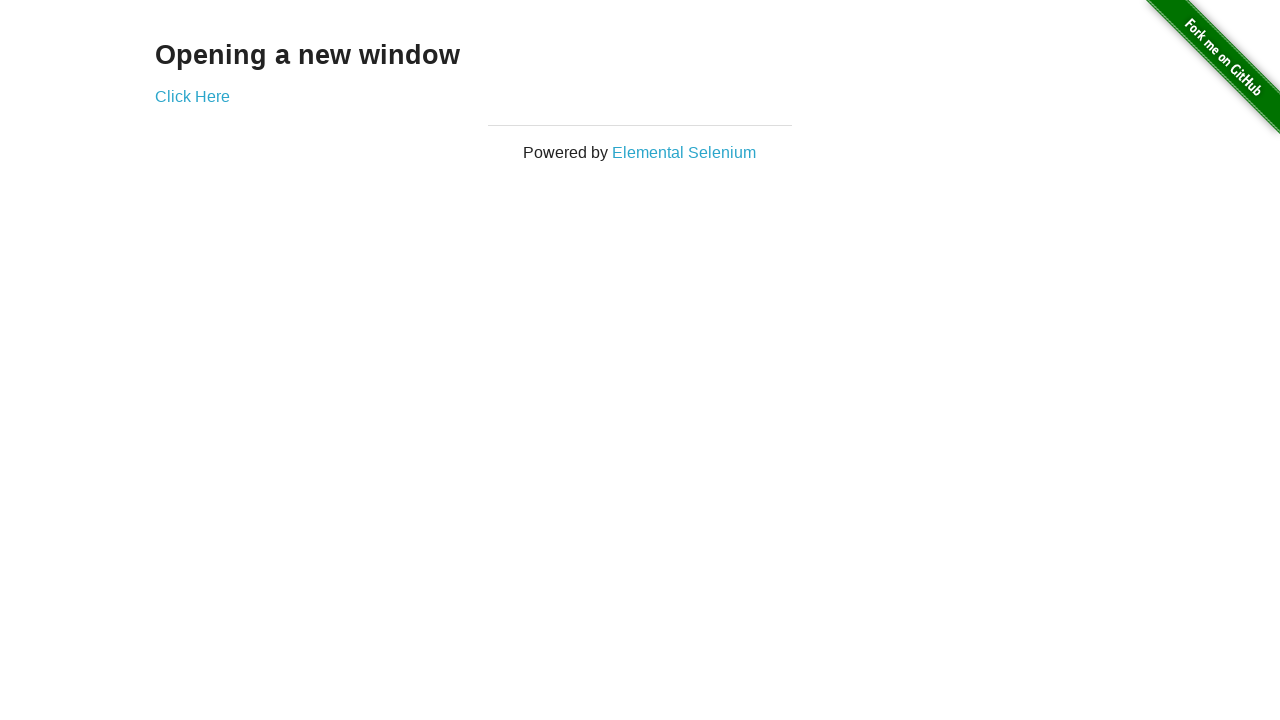

Verified heading text is 'Opening a new window'
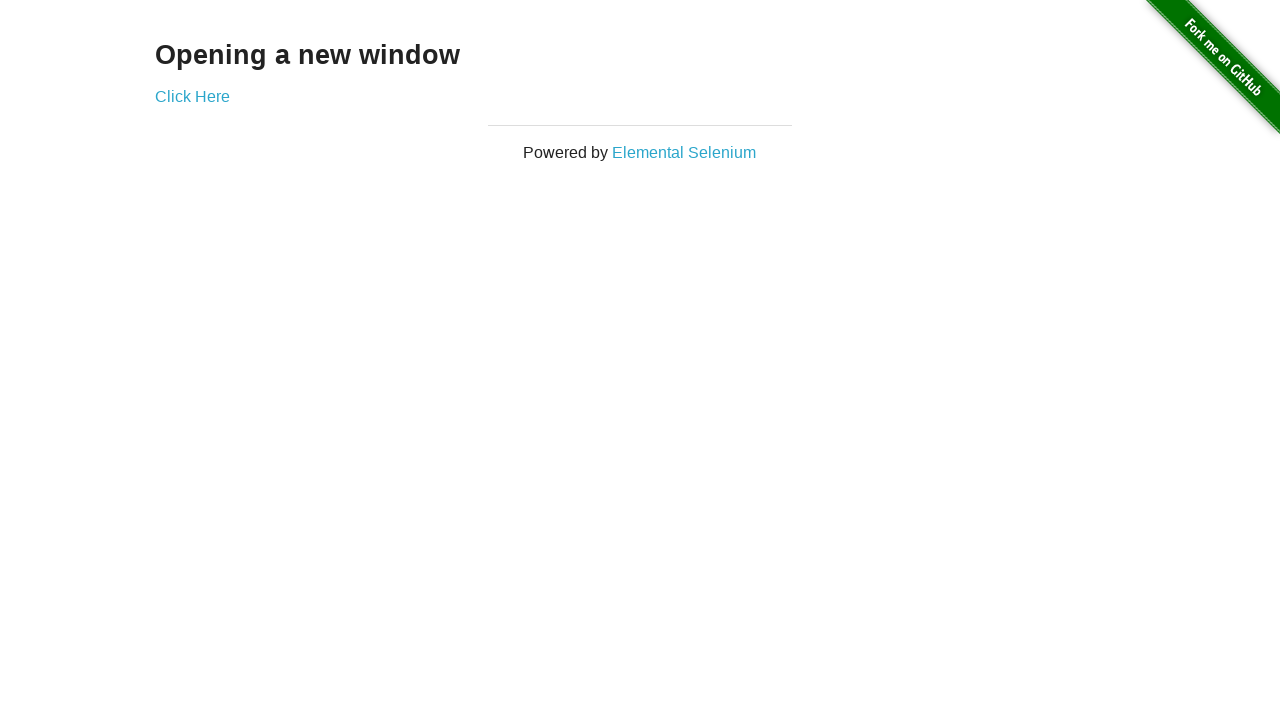

Verified original page title is 'The Internet'
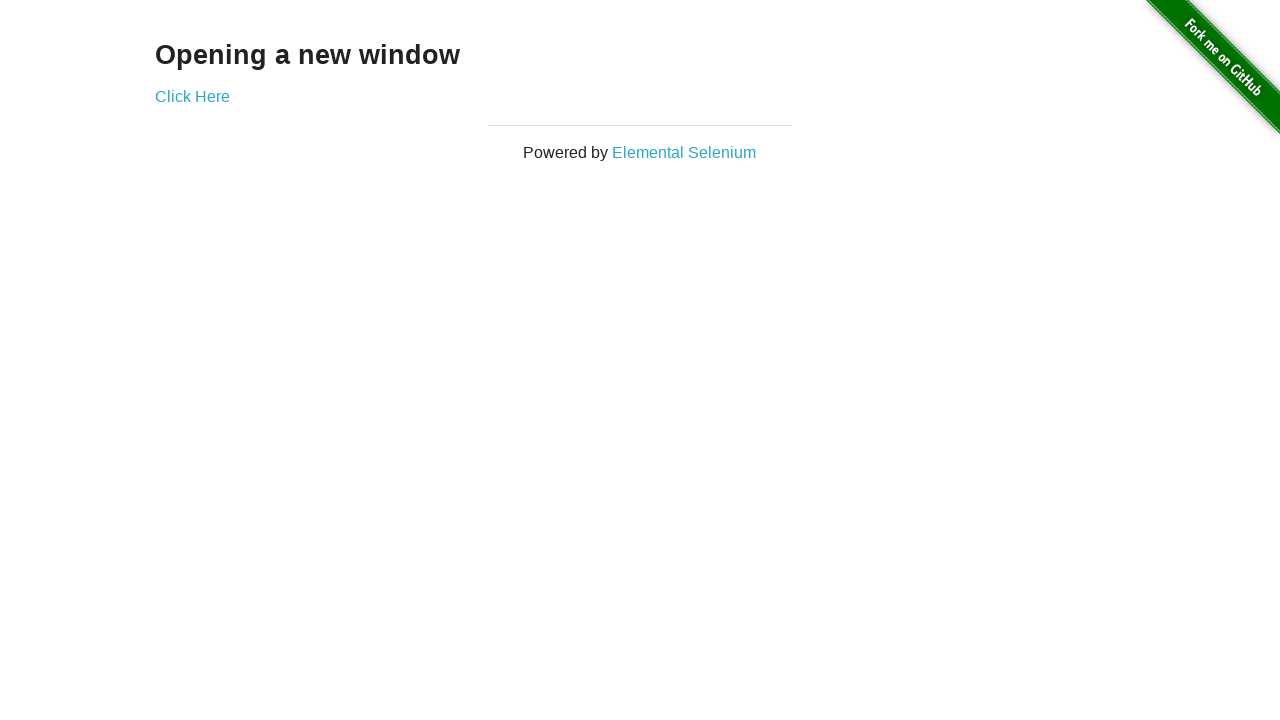

Clicked 'Click Here' link to open new window at (192, 96) on a[href='/windows/new']
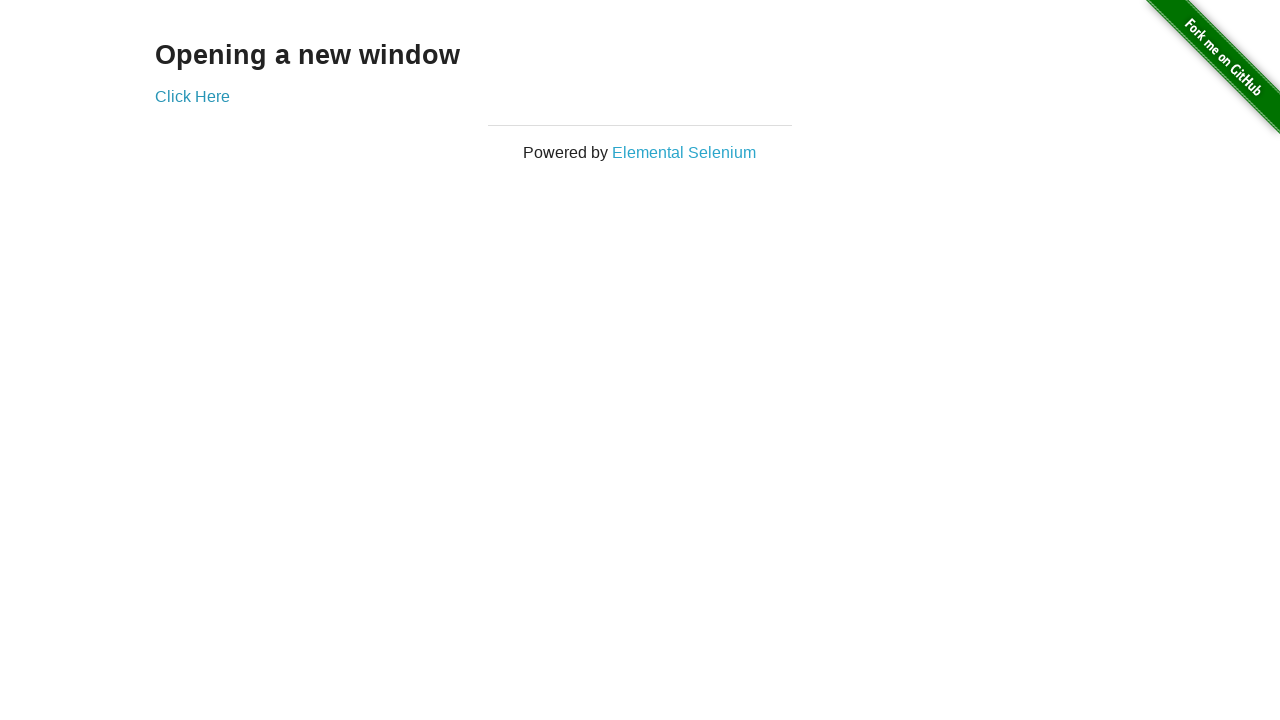

New window loaded completely
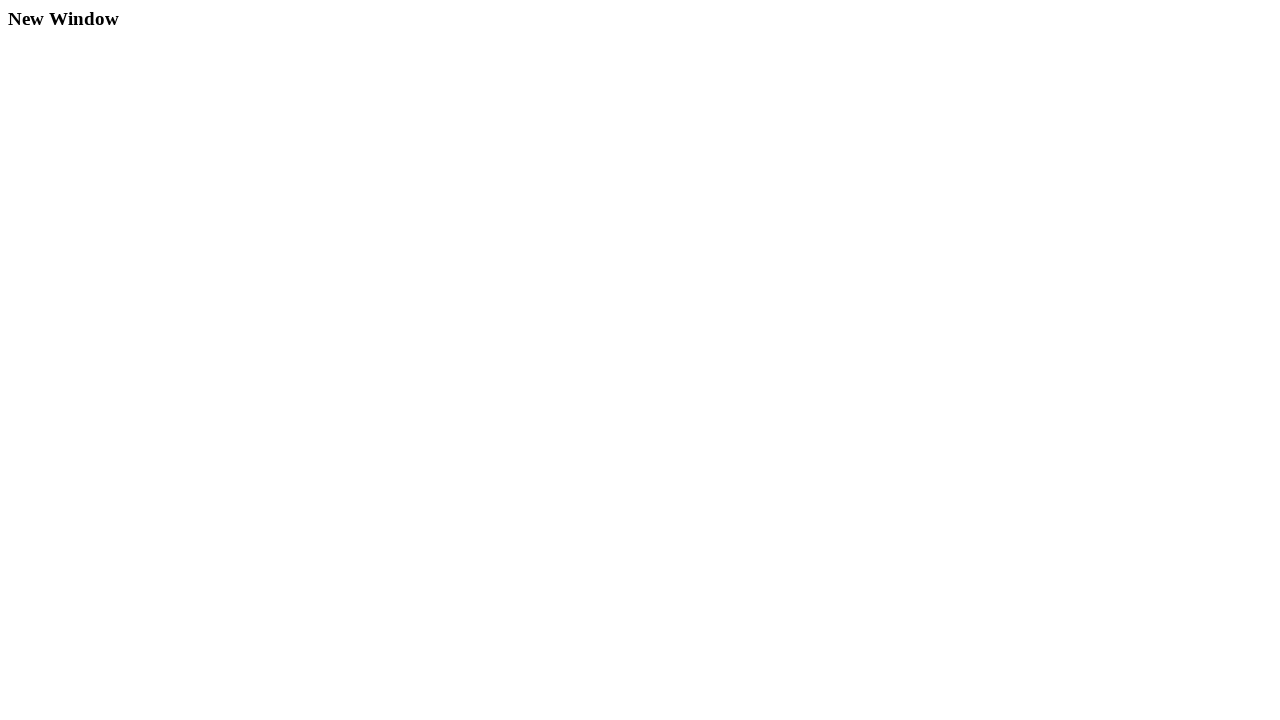

Verified new window title is 'New Window'
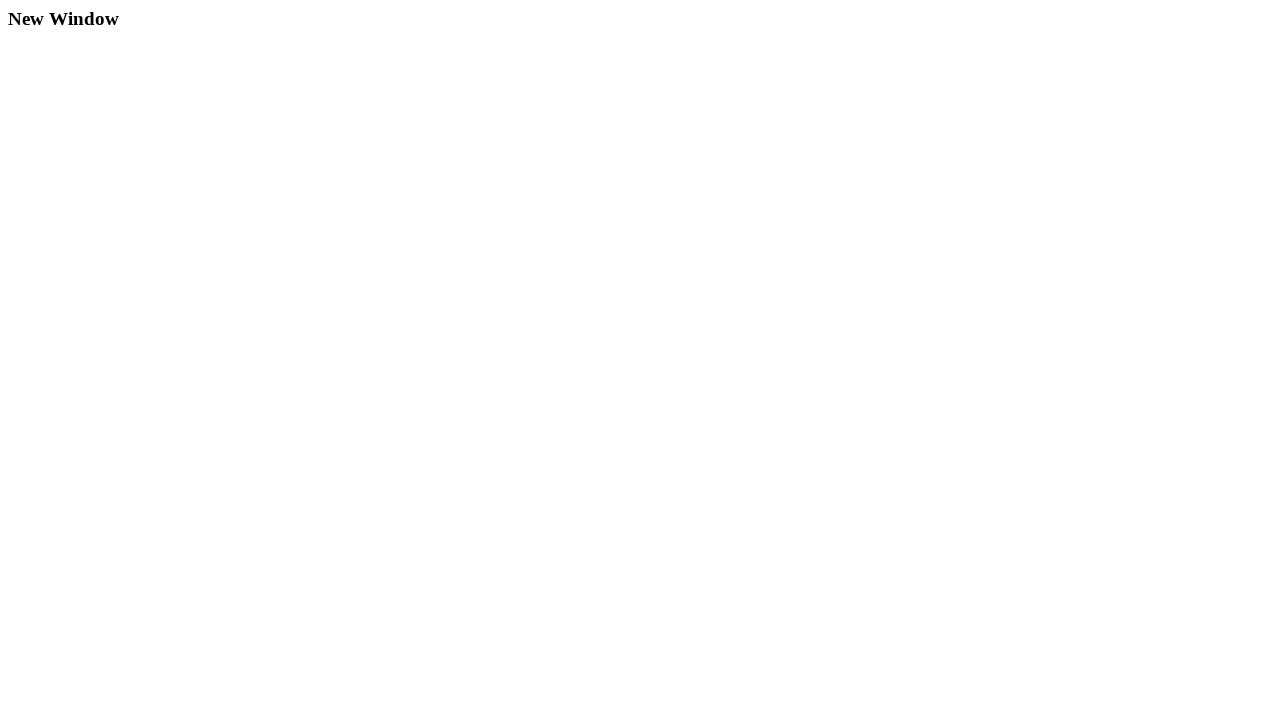

Closed new window
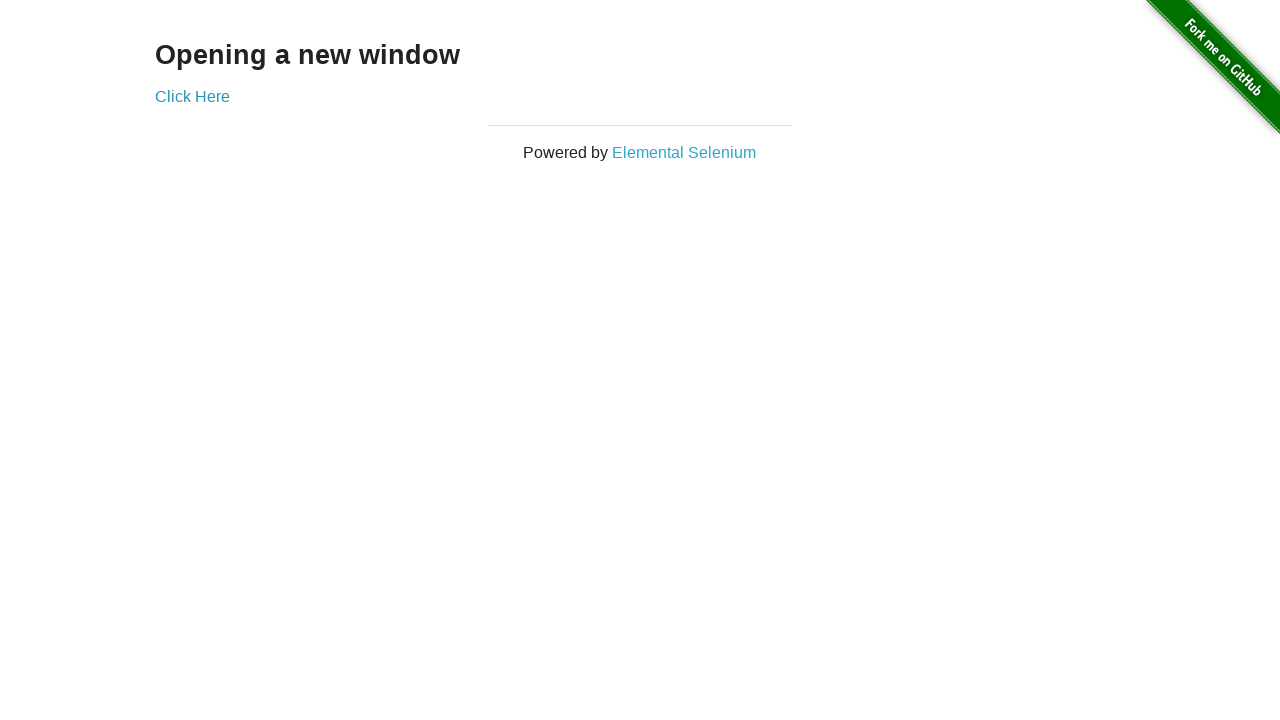

Switched back to original window
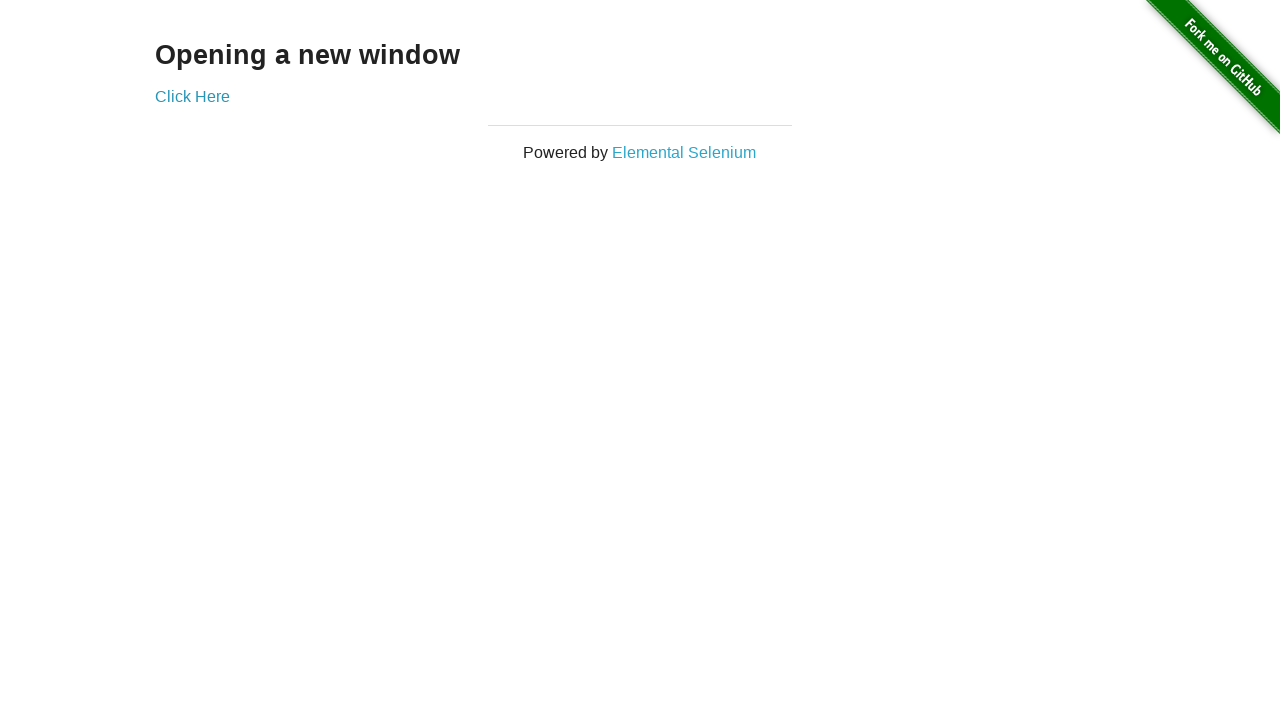

Verified original page title is still 'The Internet'
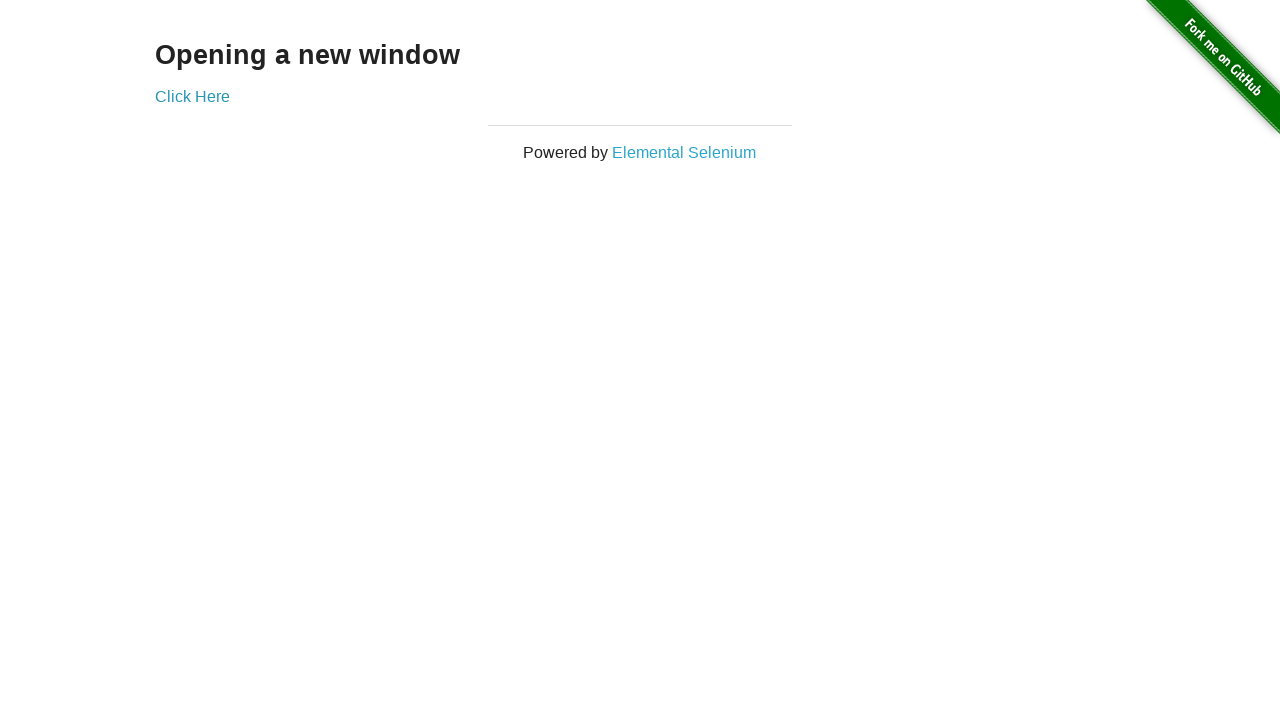

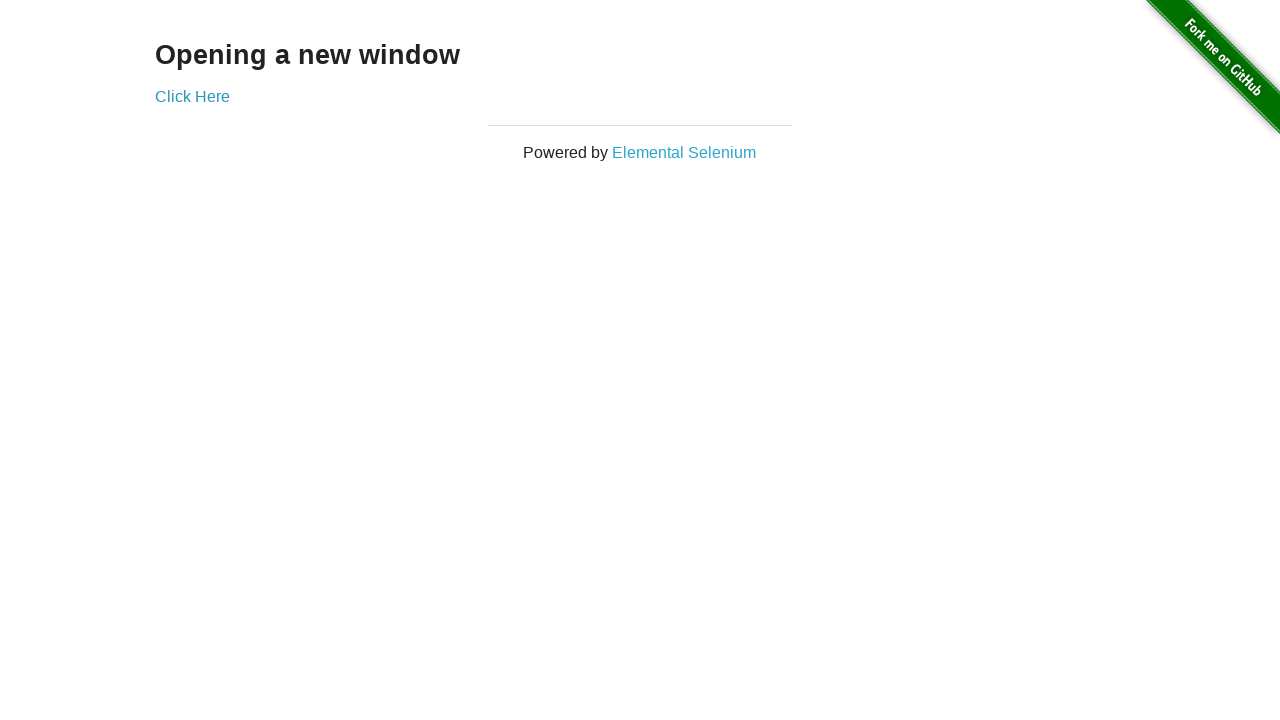